Tests a contact form by submitting with all fields empty, then verifies the result message displays with empty values

Starting URL: https://lm.skillbox.cc/qa_tester/module02/homework1/

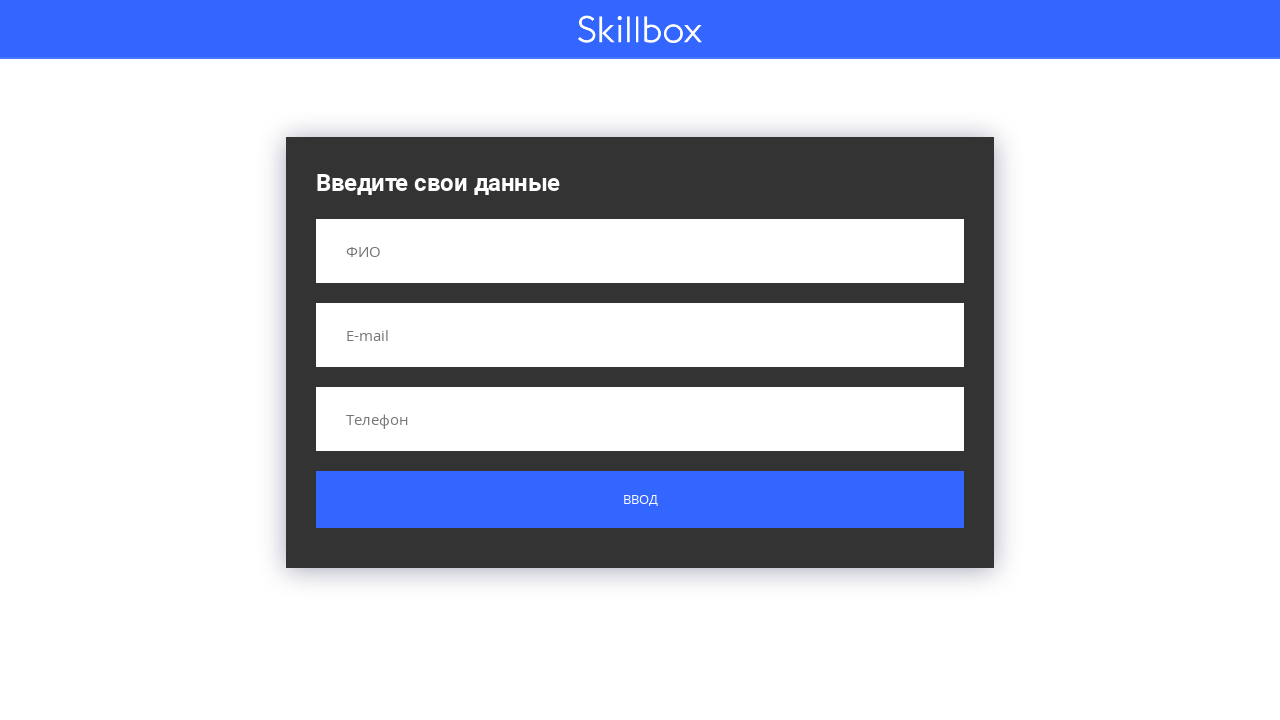

Clicked submit button without filling any fields at (640, 500) on .button
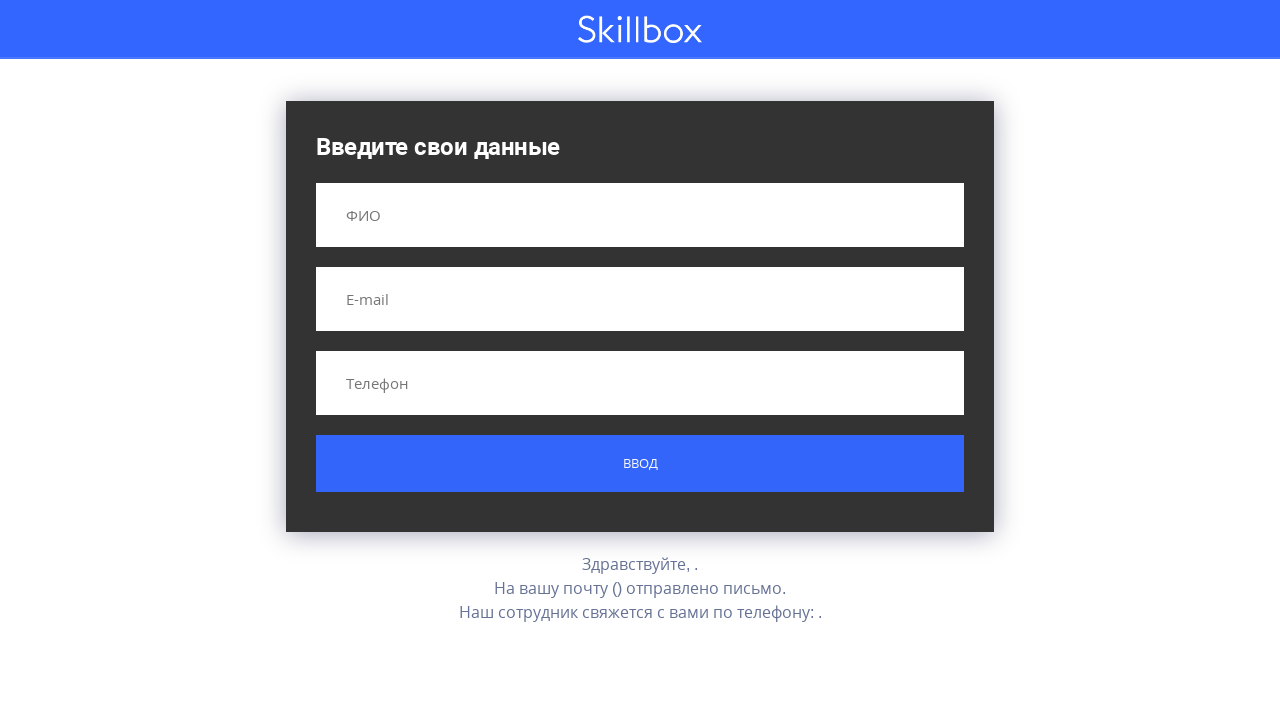

Result message appeared with empty values
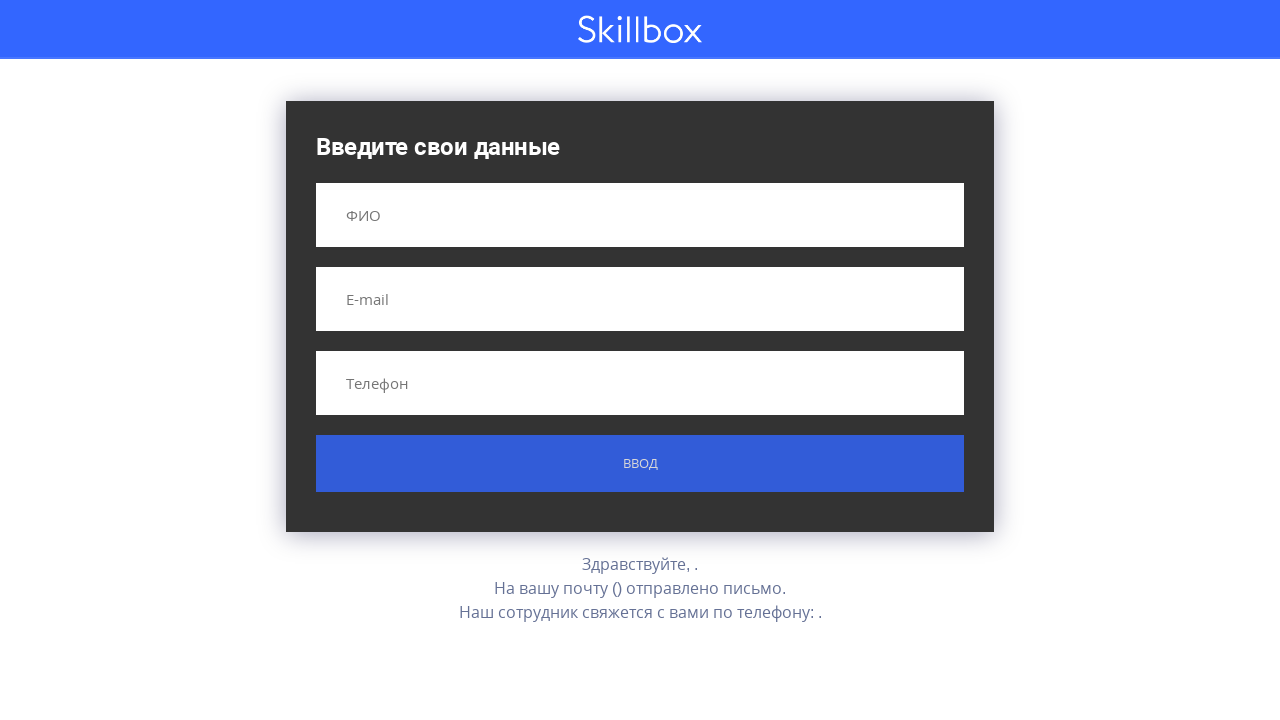

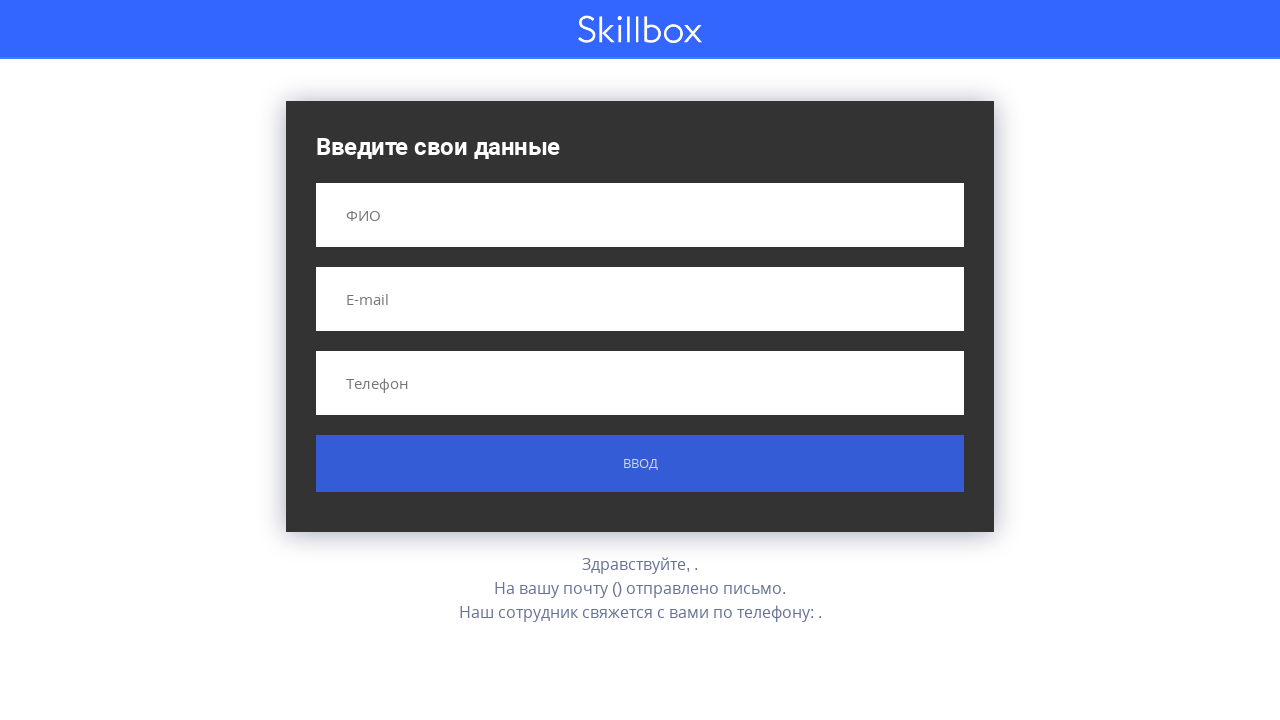